Navigates to Flipkart's homepage and waits for the page to load. This is a simple navigation test demonstrating basic browser automation.

Starting URL: https://www.flipkart.com/

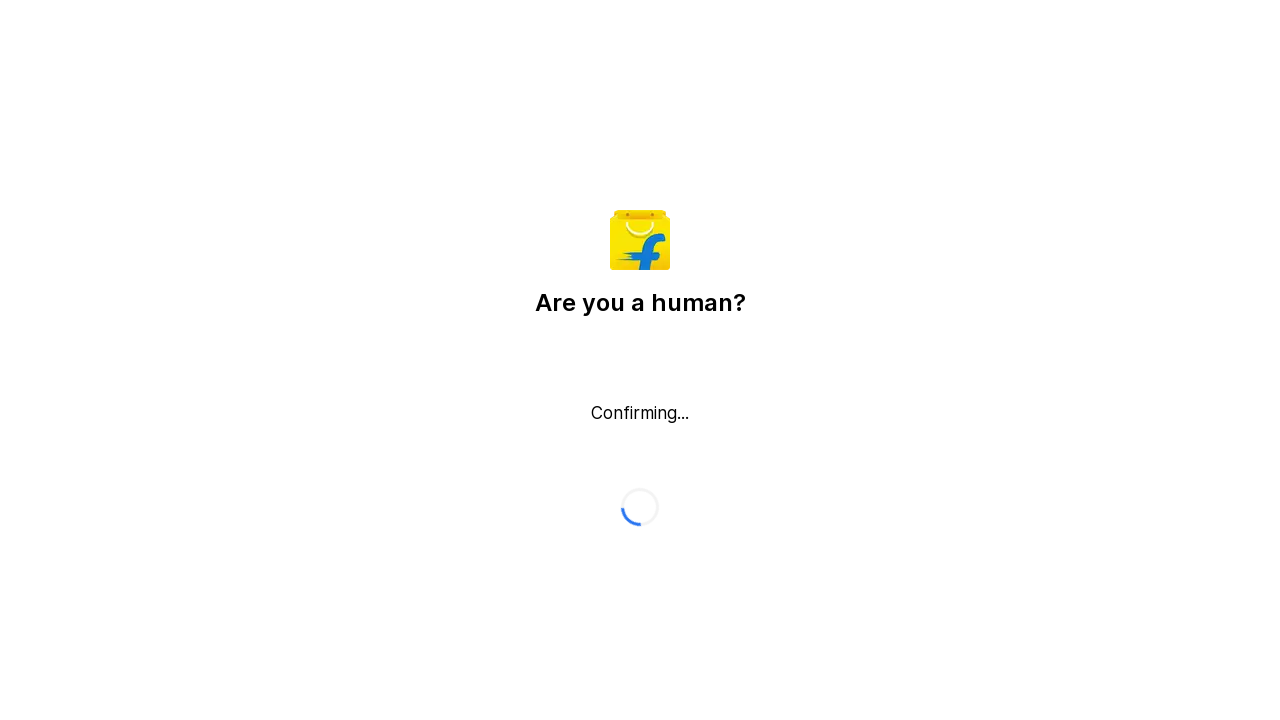

Page DOM content loaded
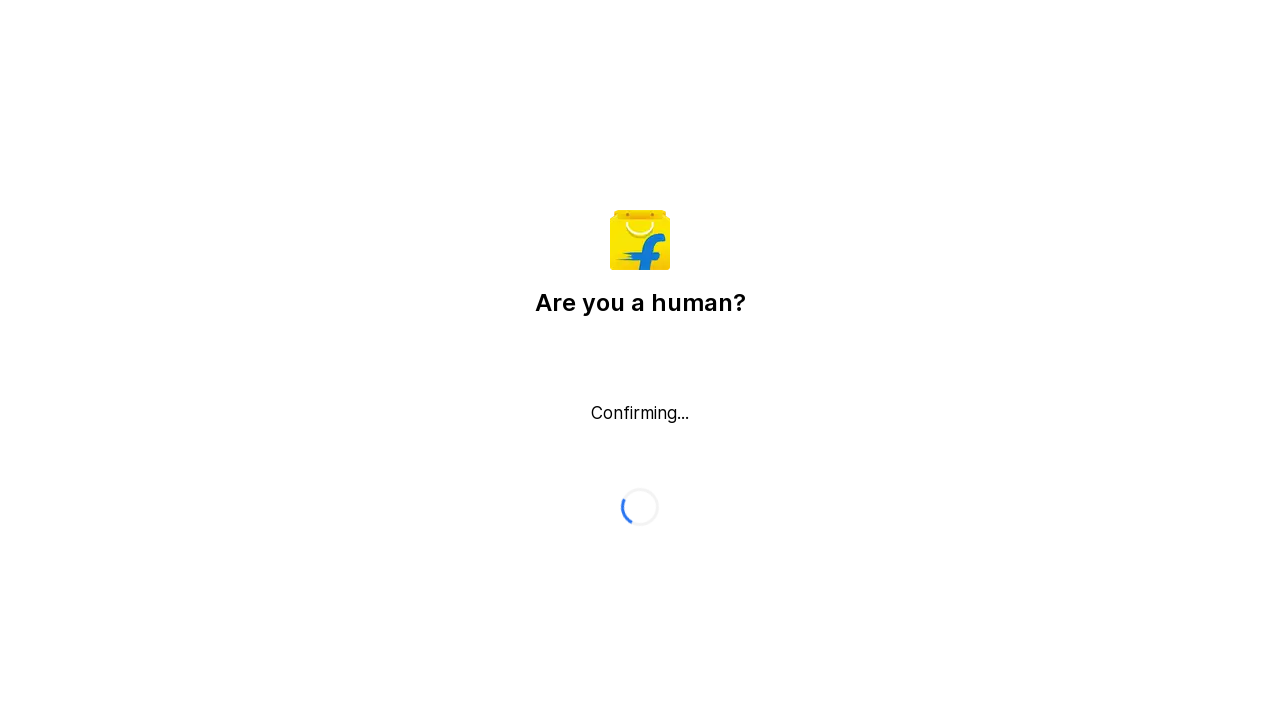

Verified body element is present on Flipkart homepage
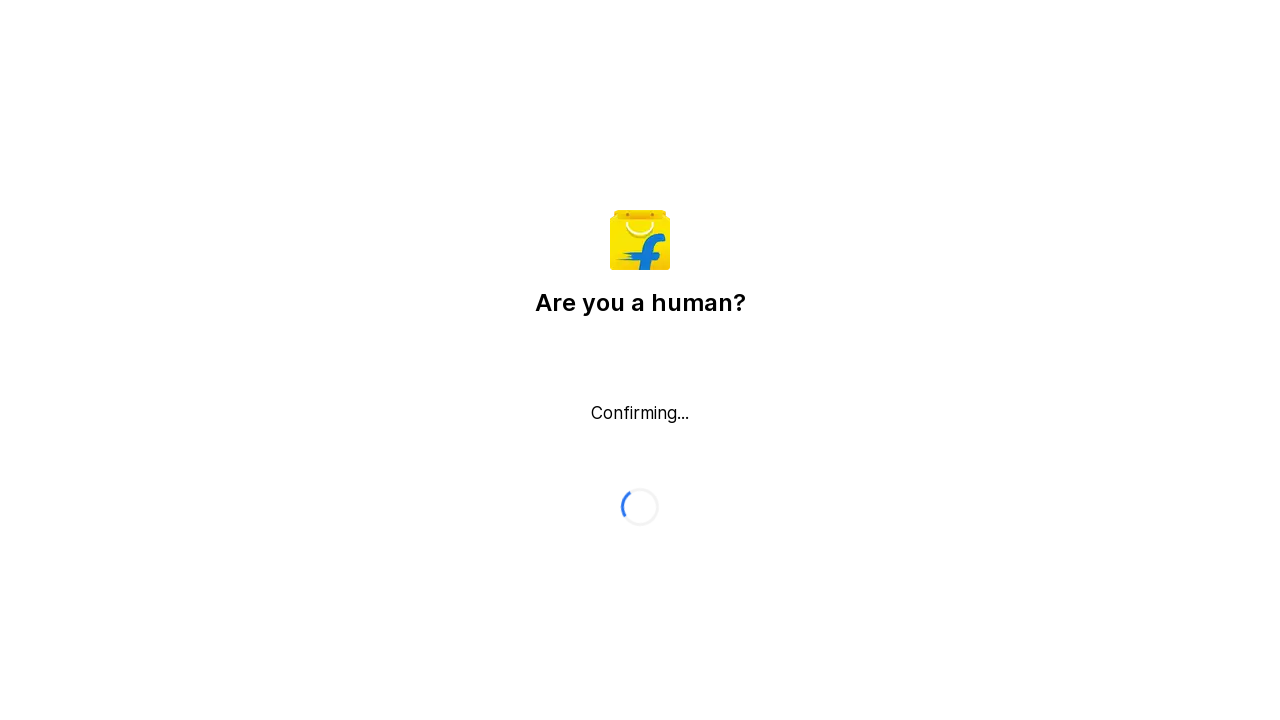

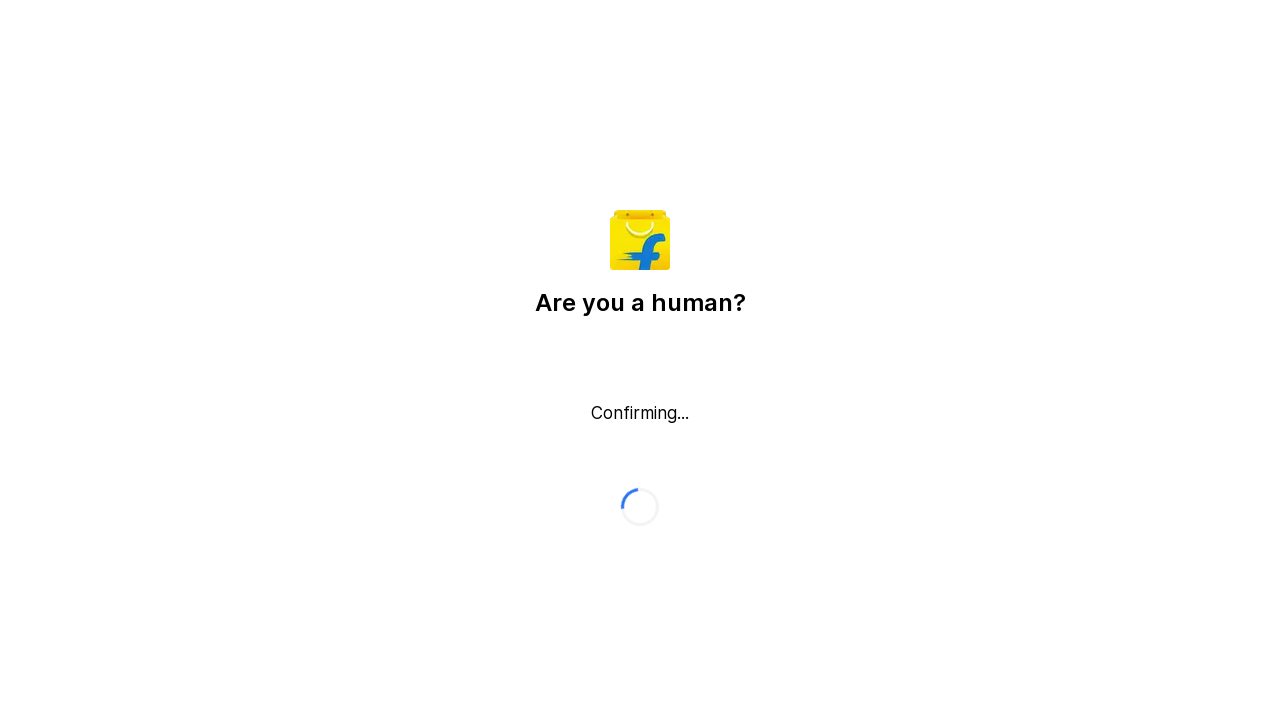